Tests filtering facilities by country (United Kingdom) and verifying the search results contain facilities from that country

Starting URL: https://opensupplyhub.org

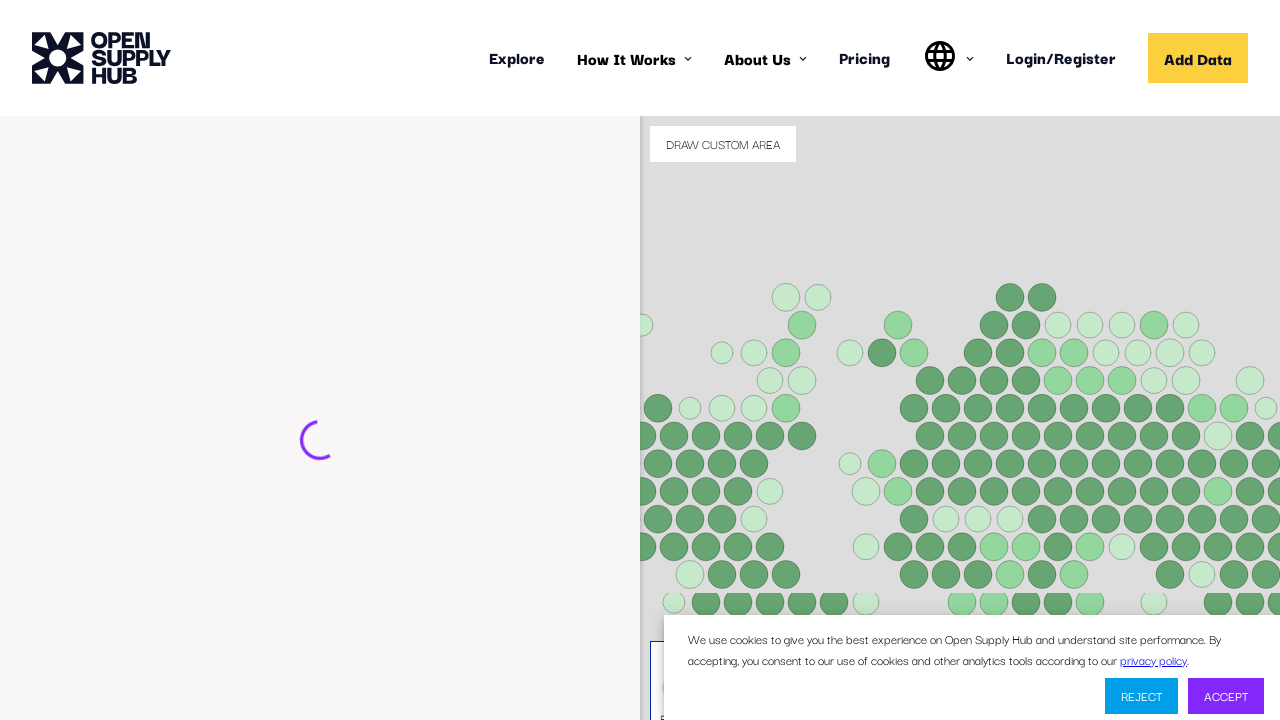

Clicked on country dropdown to open selection menu at (437, 562) on #COUNTRIES div >> internal:has-text="Select"i >> nth=1
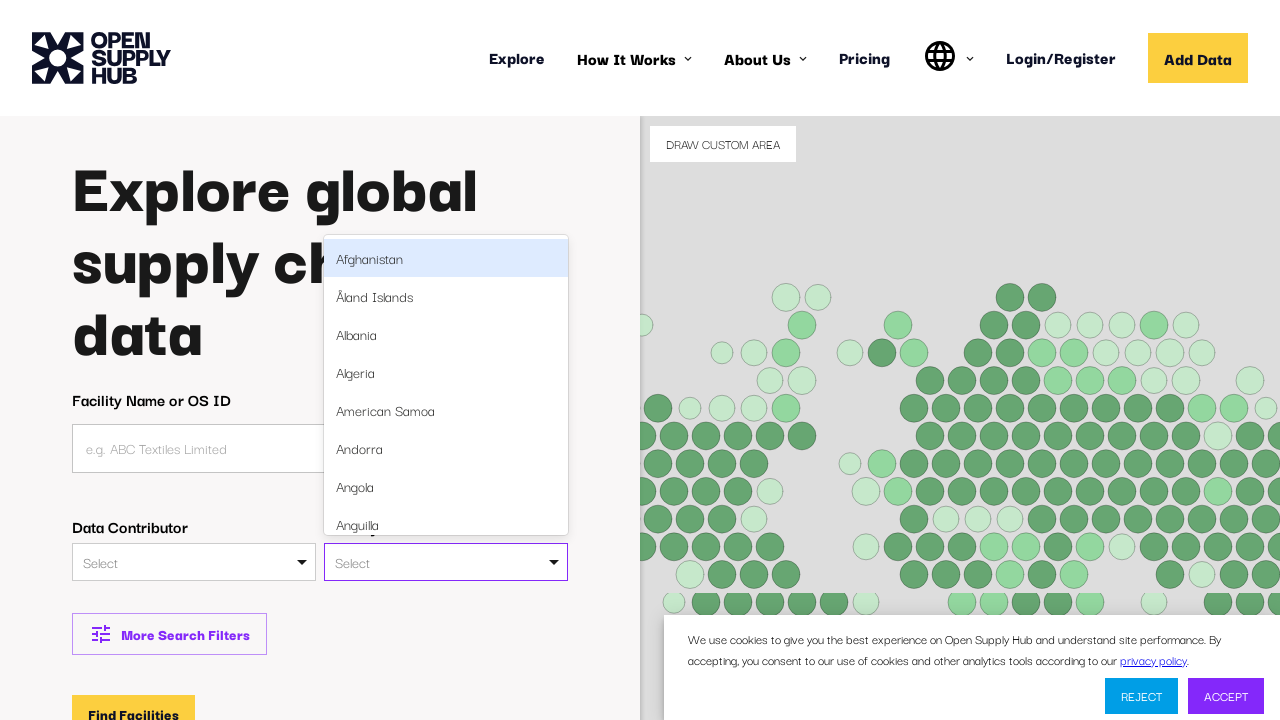

Filled country input field with 'United Kingdom' on #COUNTRIES div >> internal:has-text="Select"i >> nth=1 >> input
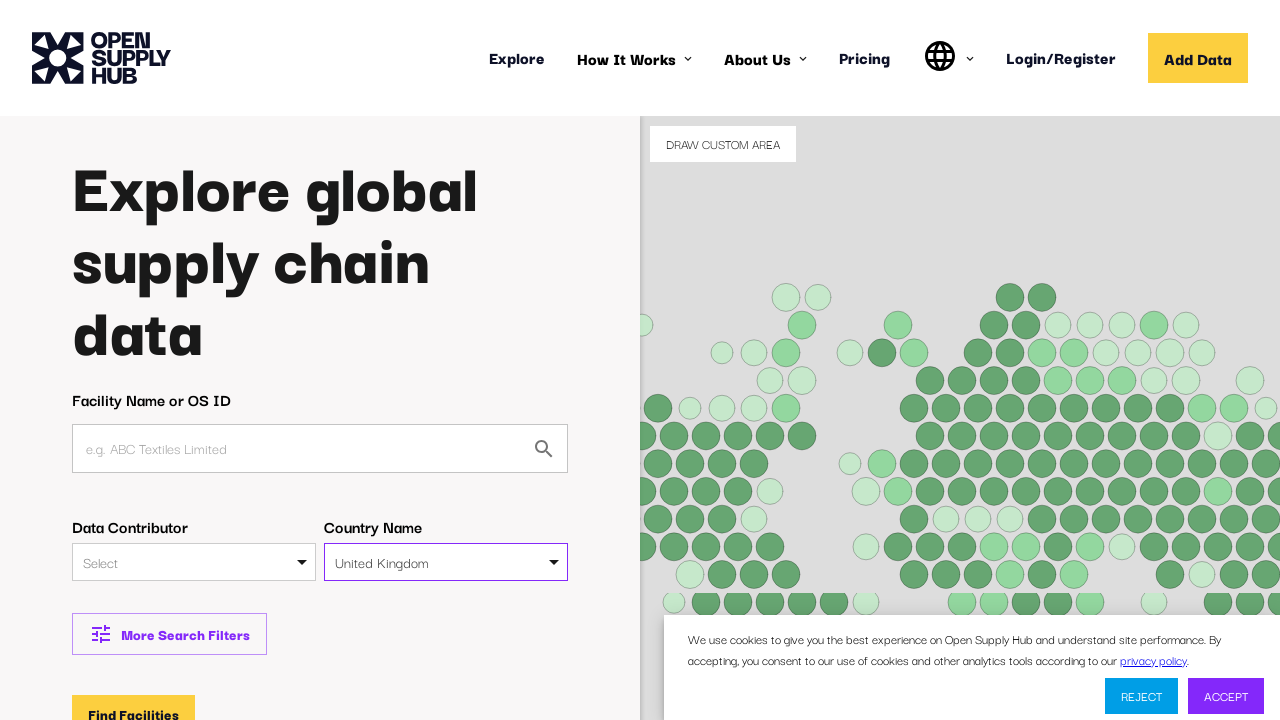

Clicked on 'United Kingdom' option from dropdown at (437, 562) on #COUNTRIES div >> internal:has-text="United Kingdom"i >> nth=1
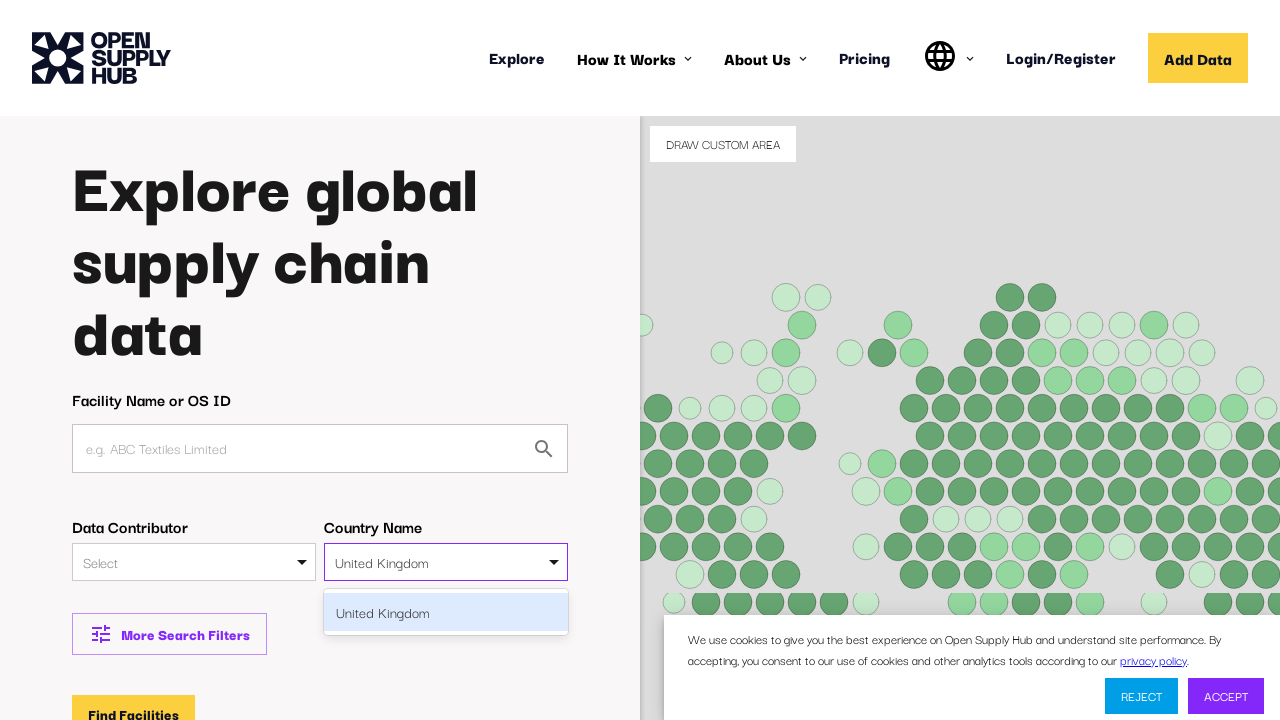

Pressed Enter to confirm country selection
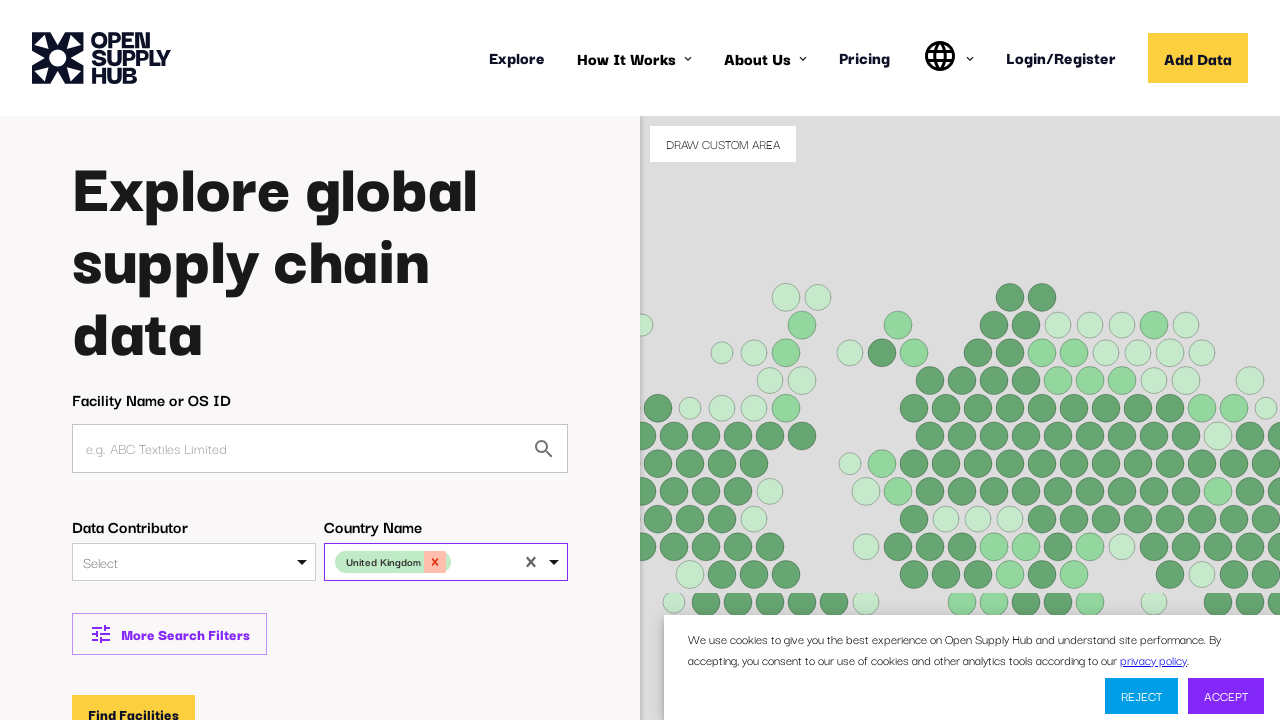

Search button became visible and ready to click
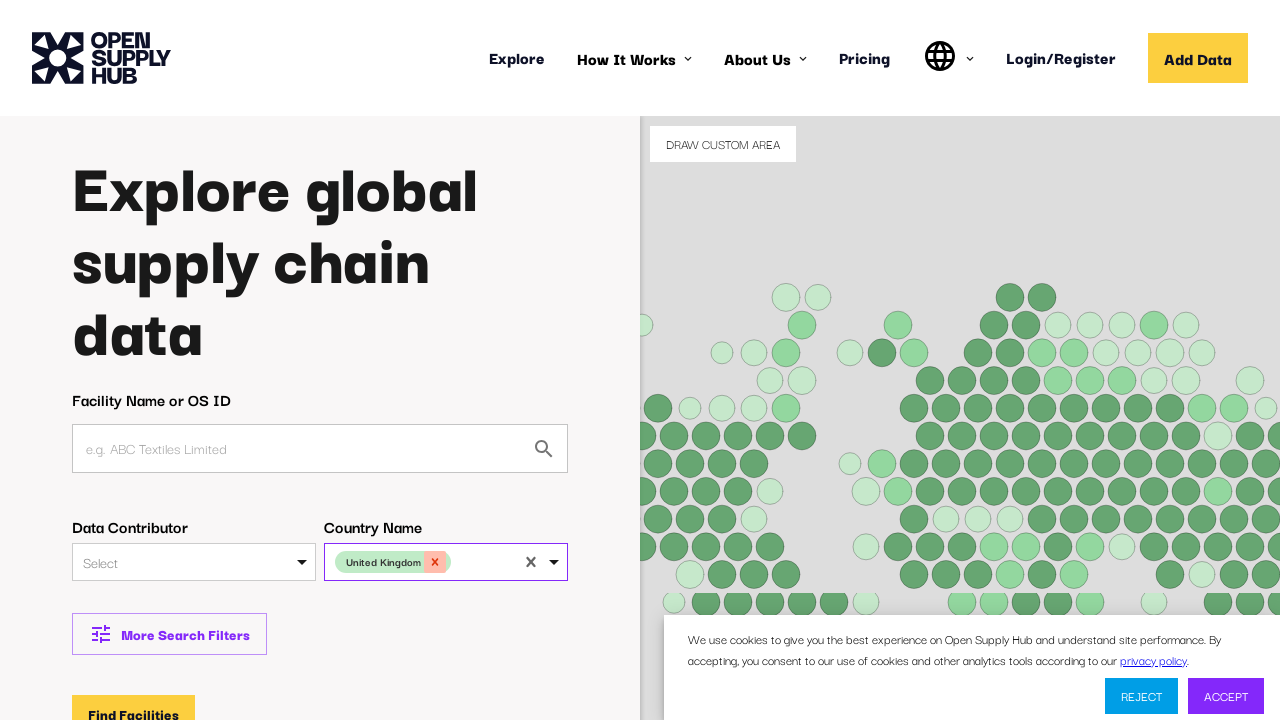

Clicked 'Find Facilities' search button to filter by United Kingdom at (134, 701) on button[type="submit"] >> internal:has-text="Find Facilities"i
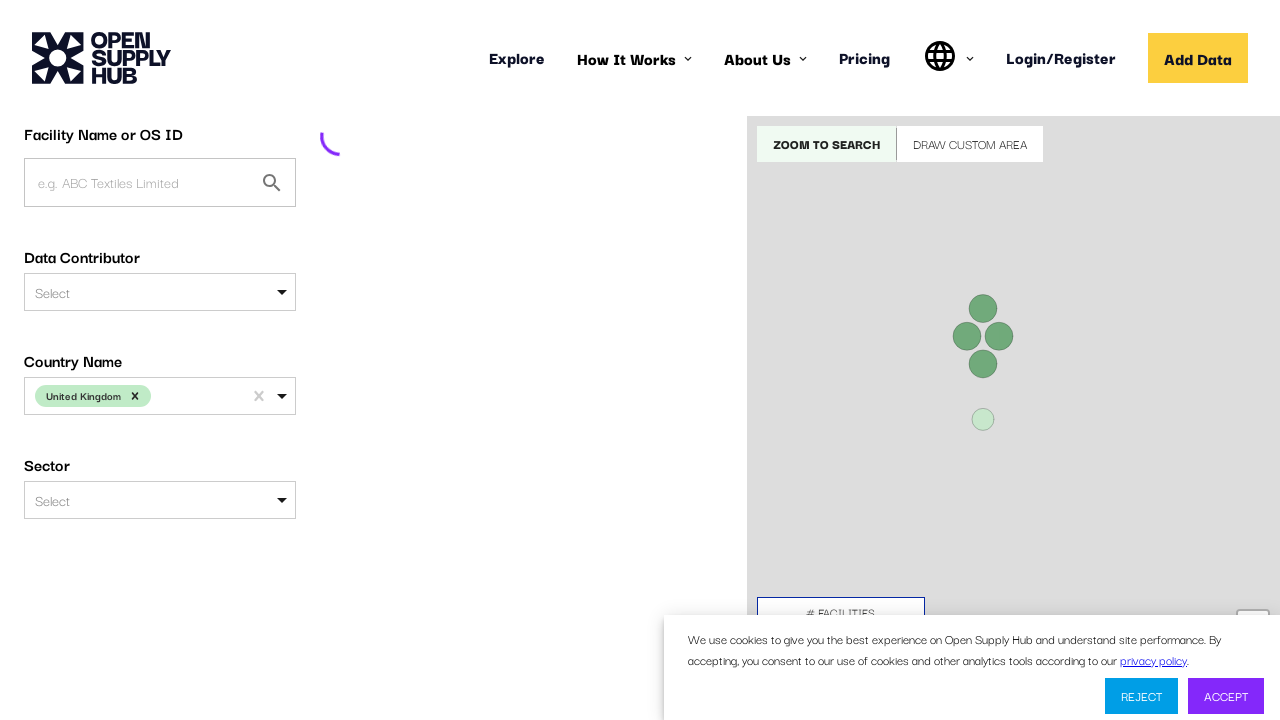

Verified search results contain 'United Kingdom' text
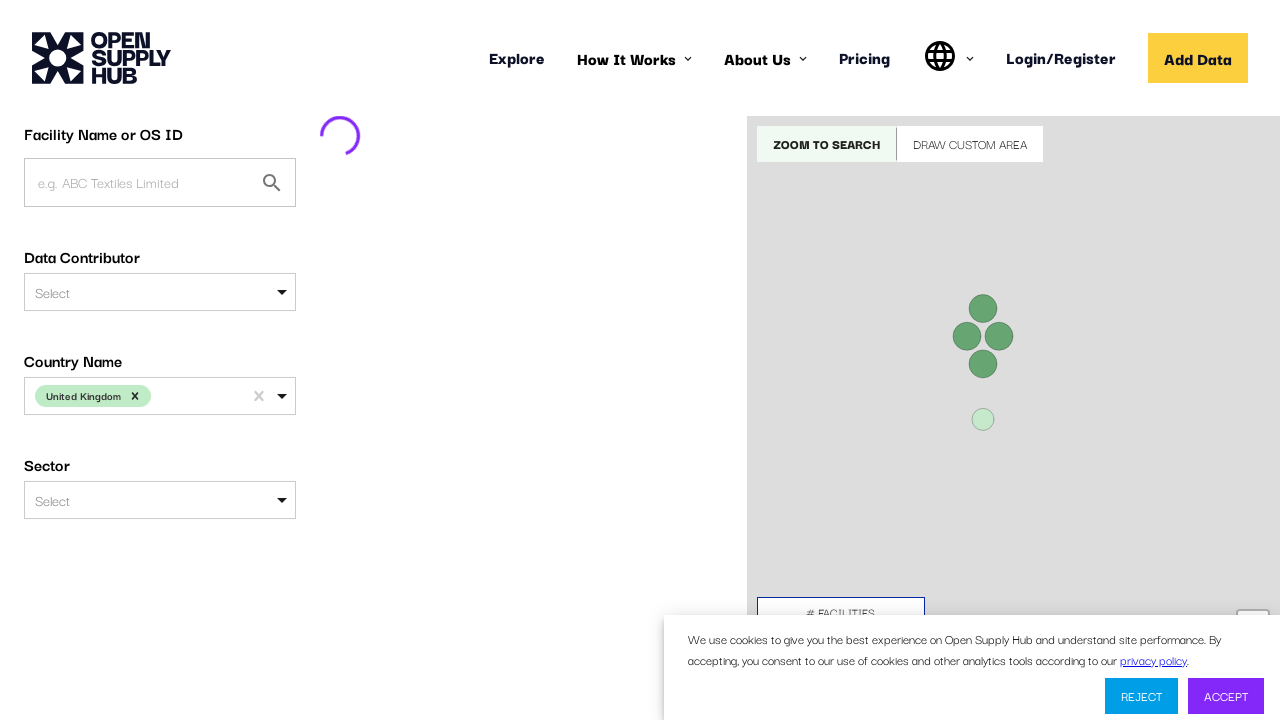

Scrolled first facility link into view
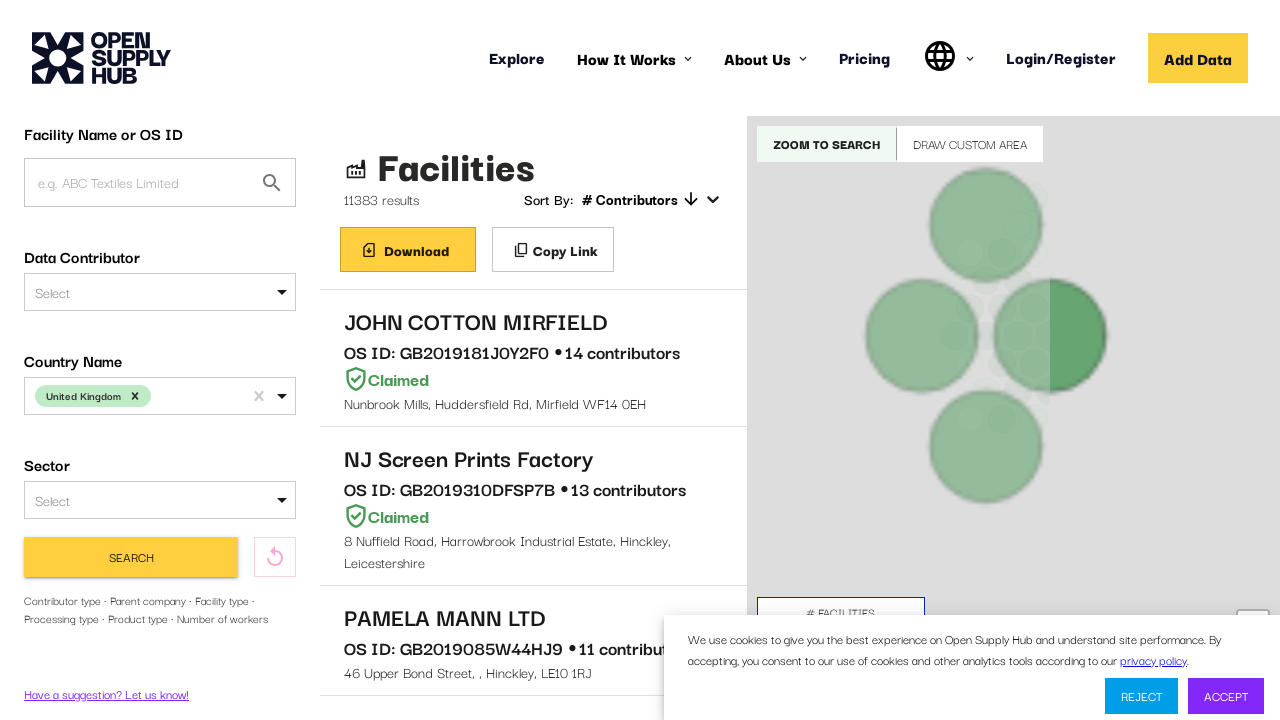

First facility link became visible
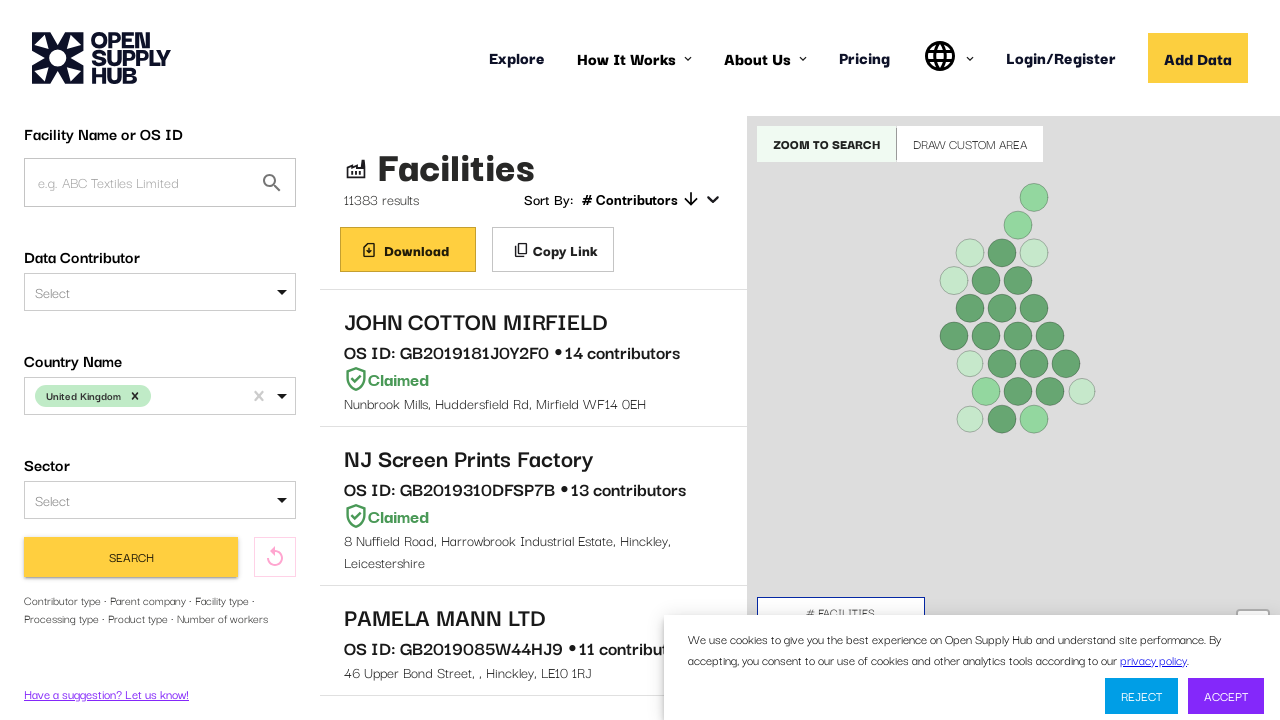

Page network activity settled to idle state
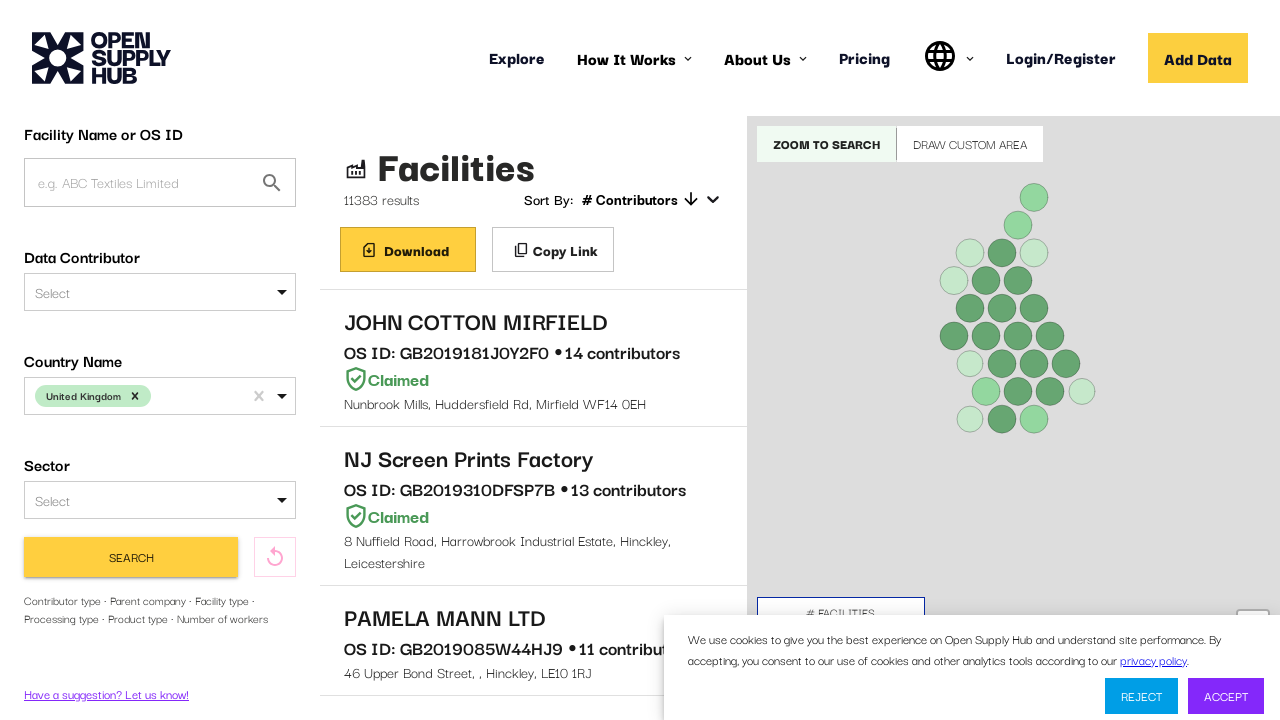

Scrolled main panel into view on facility details page
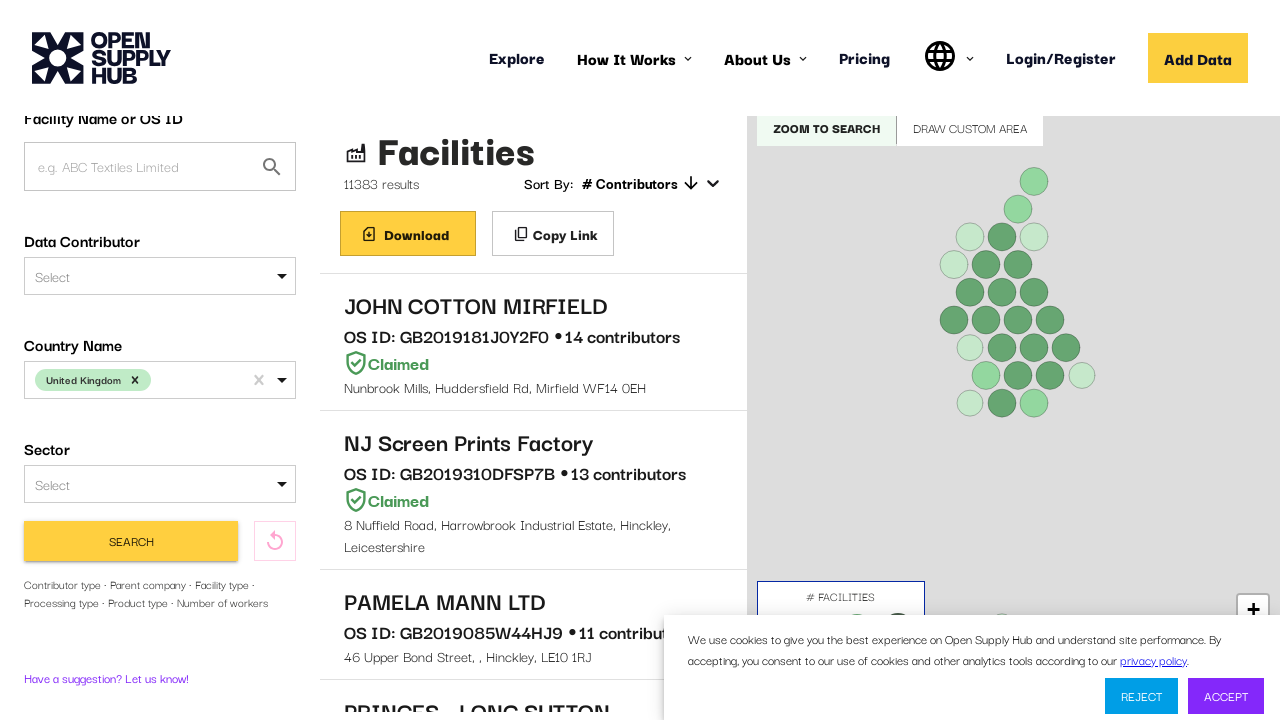

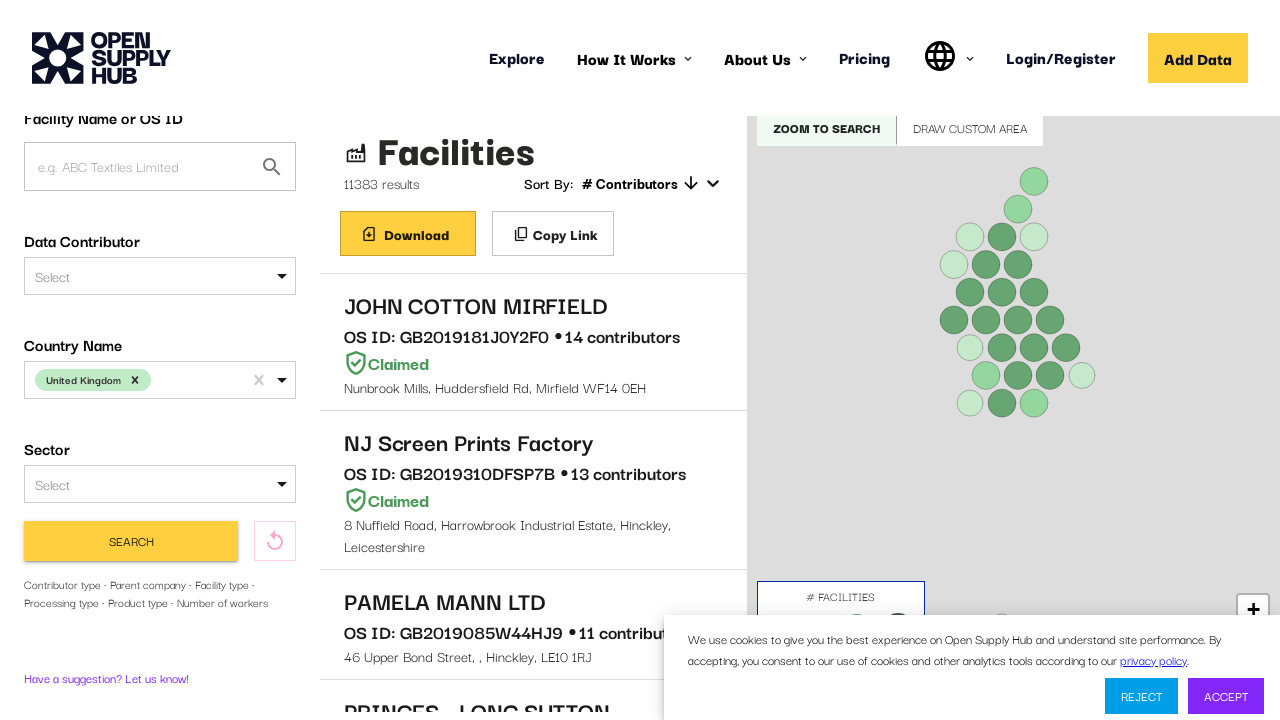